Tests the pagination functionality of a news website by navigating to the real estate news category, waiting for articles to load, and clicking through multiple pages using the "next" navigation button.

Starting URL: https://www.dailynewsegypt.com/category/business/real-estate-a-construction/

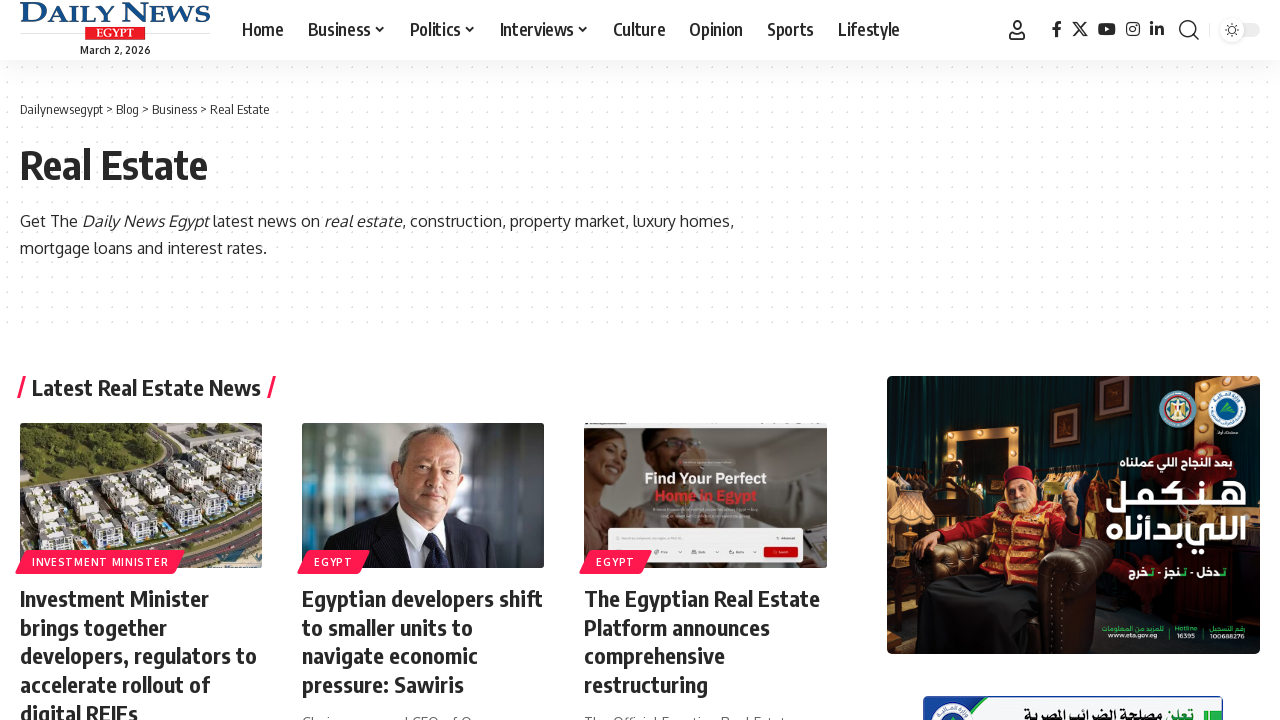

Waited for article items to load on the page
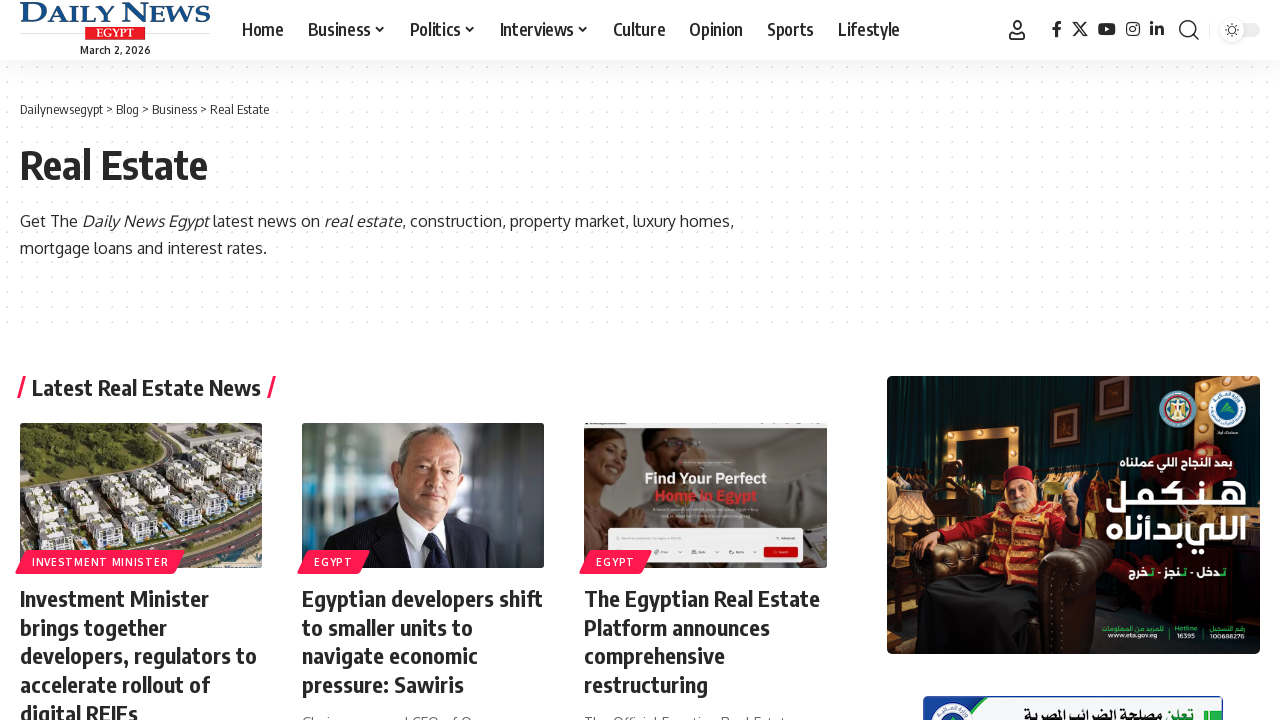

Verified articles are visible on the page
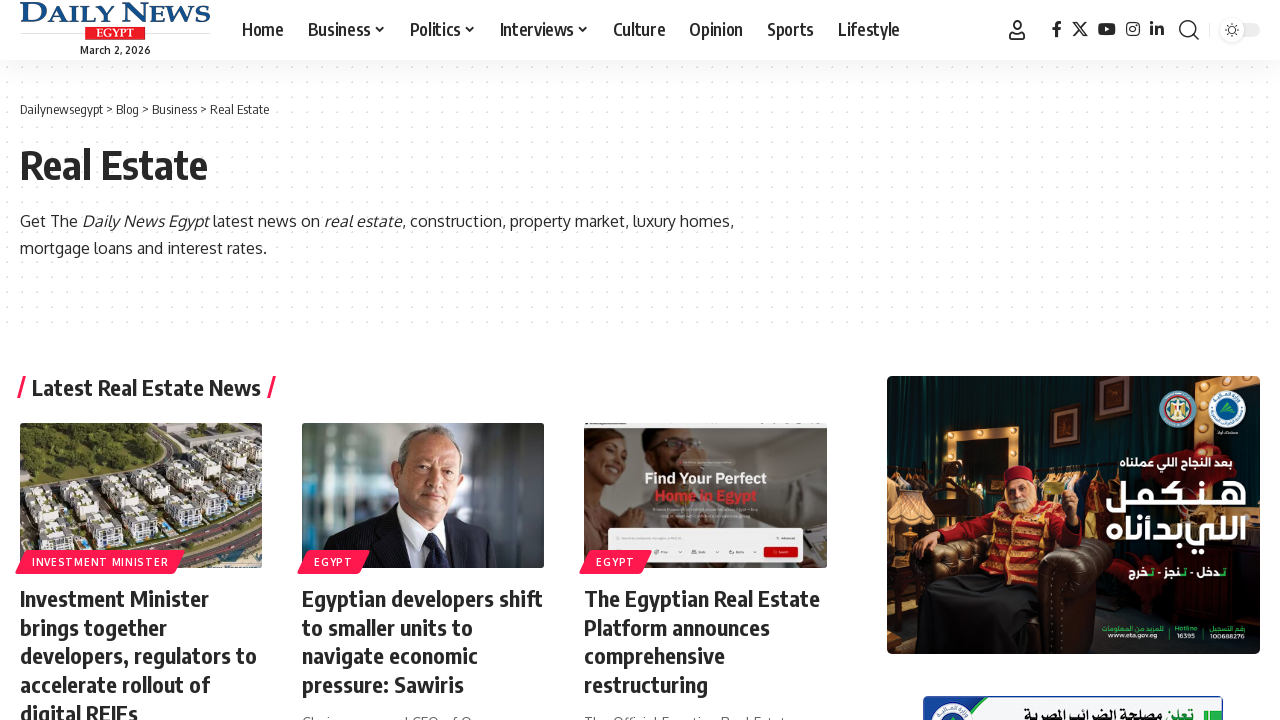

Located next pagination button
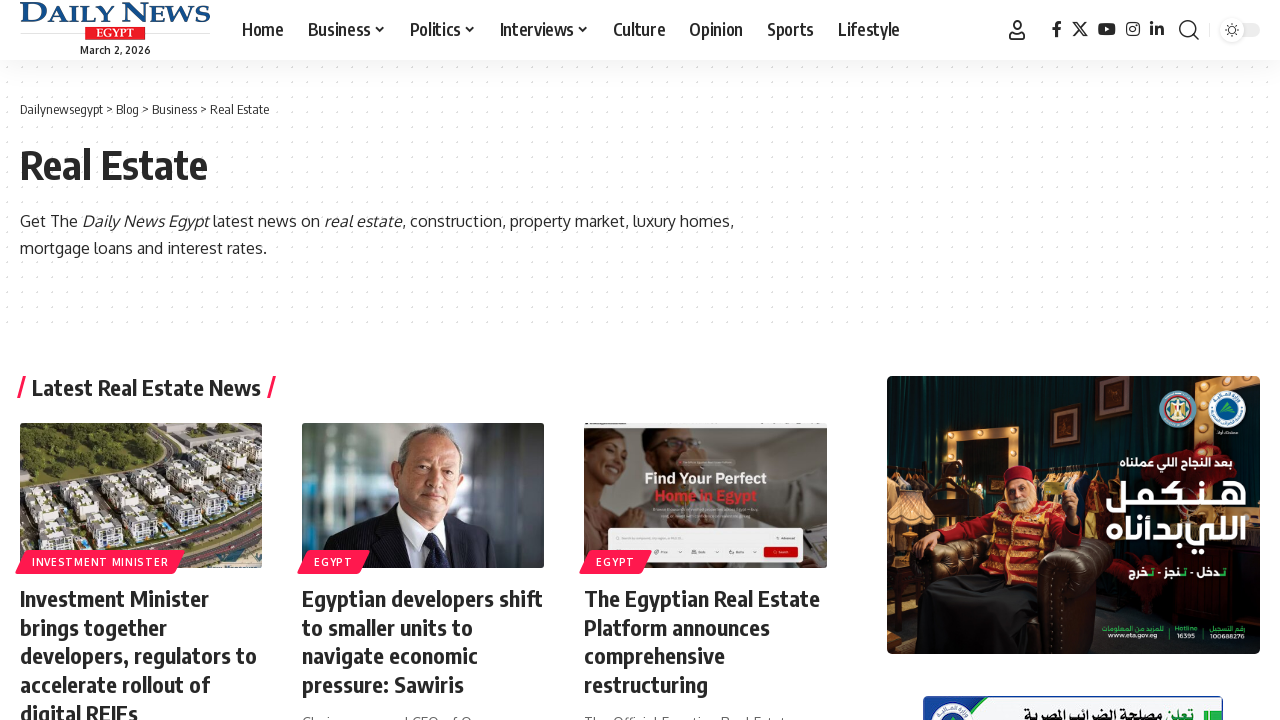

Clicked next pagination button to load next page at (565, 360) on a.next
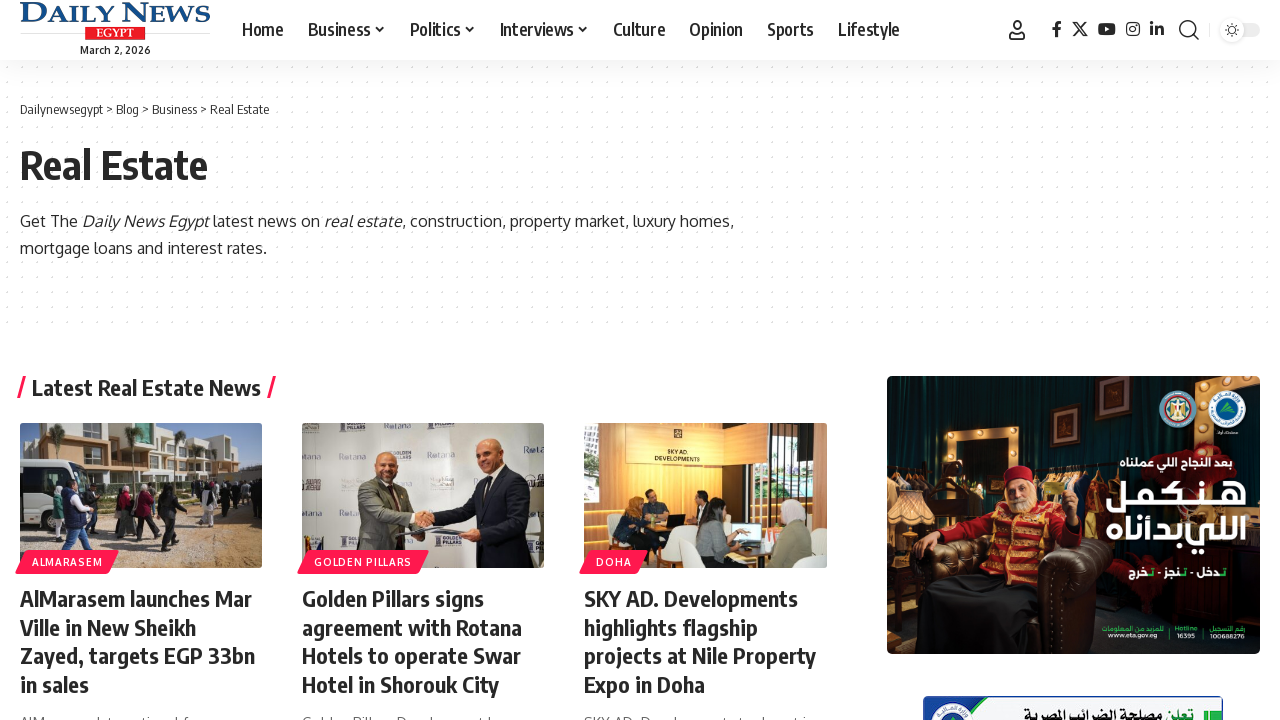

Waited for new articles to load after pagination
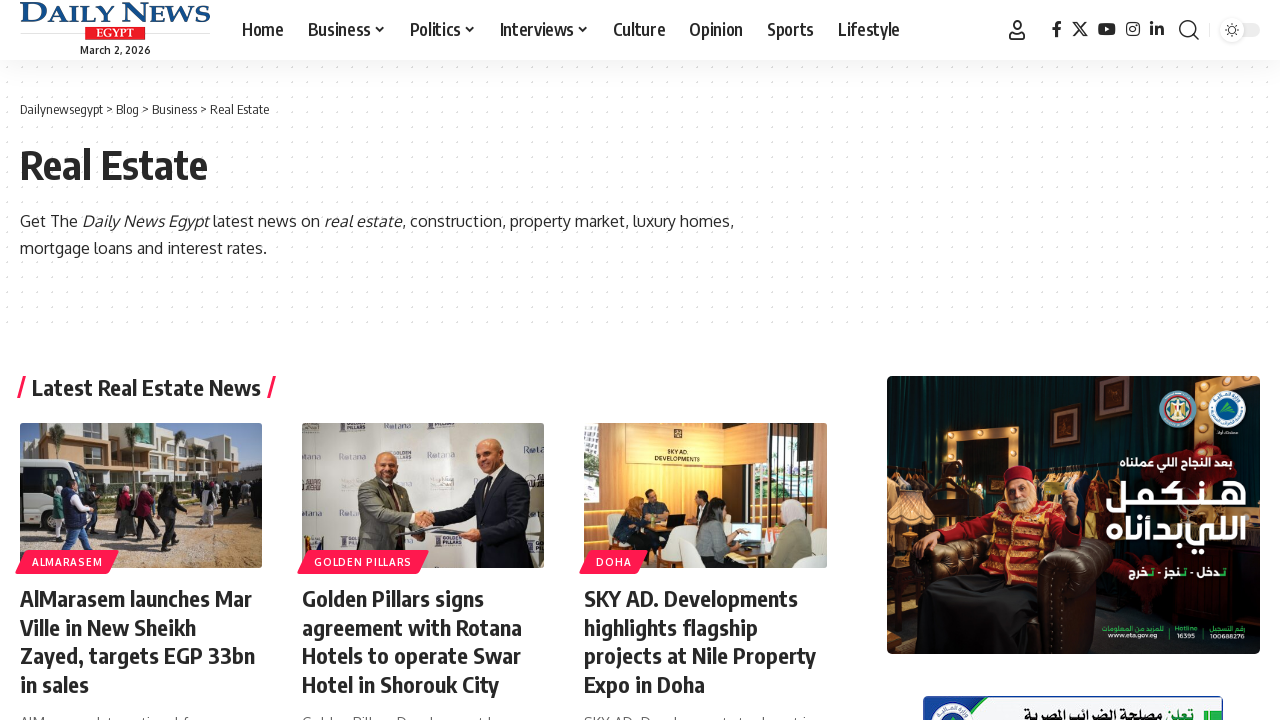

Verified articles are visible on the page
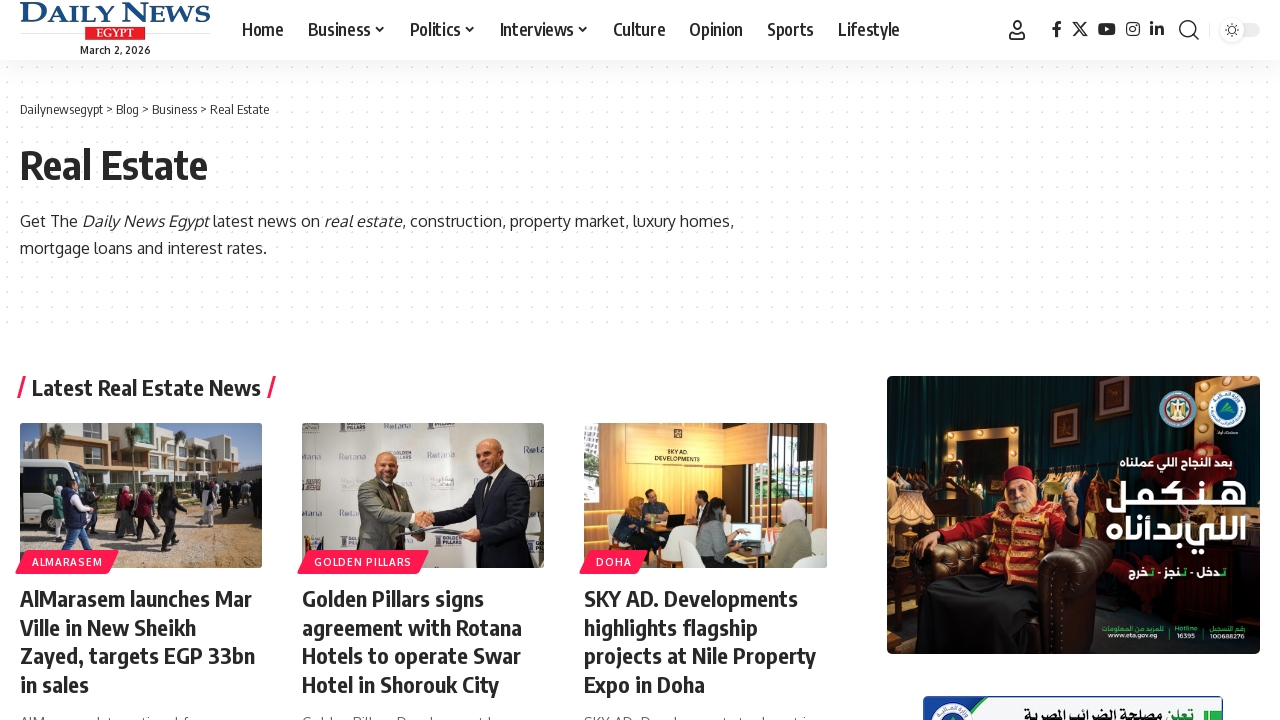

Located next pagination button
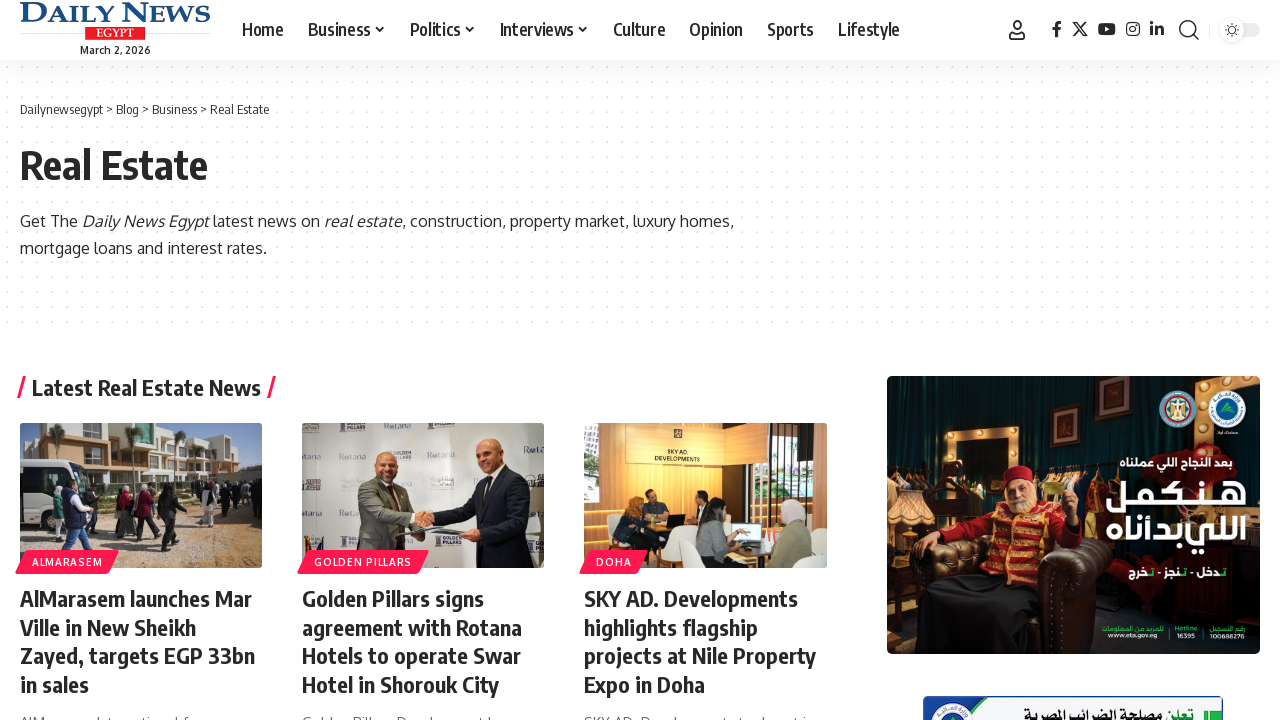

Clicked next pagination button to load next page at (613, 360) on a.next
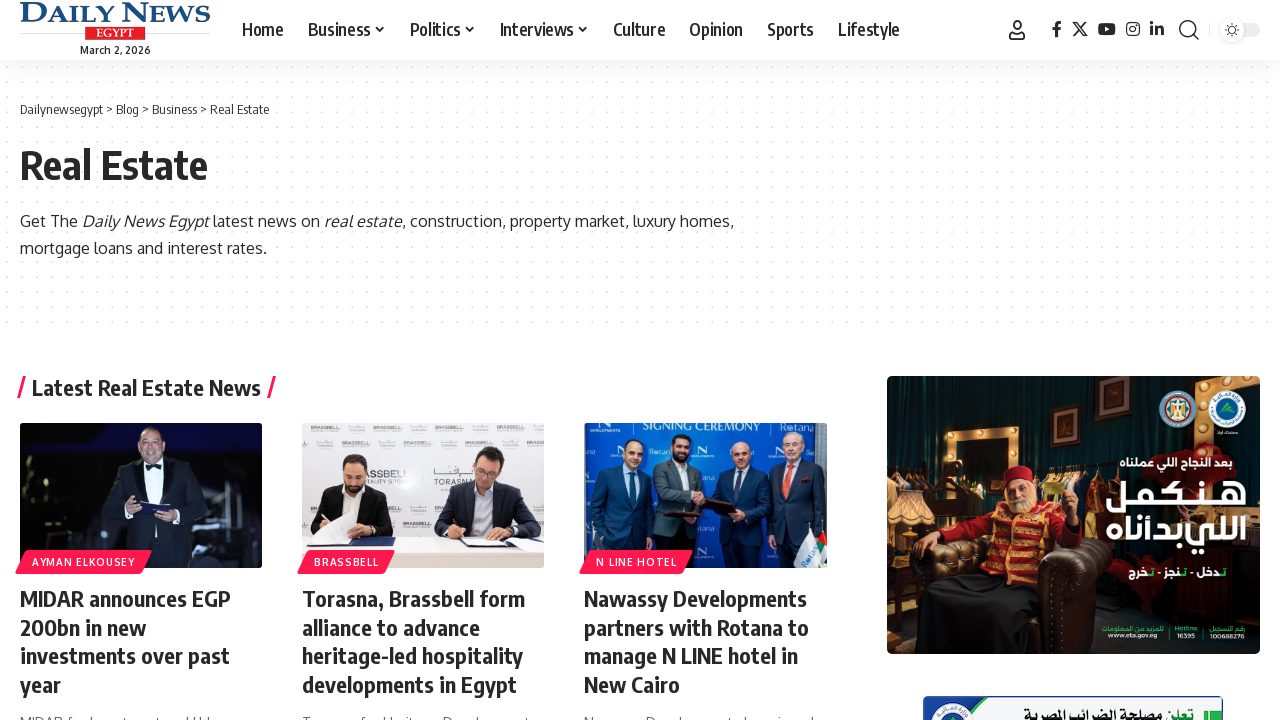

Waited for new articles to load after pagination
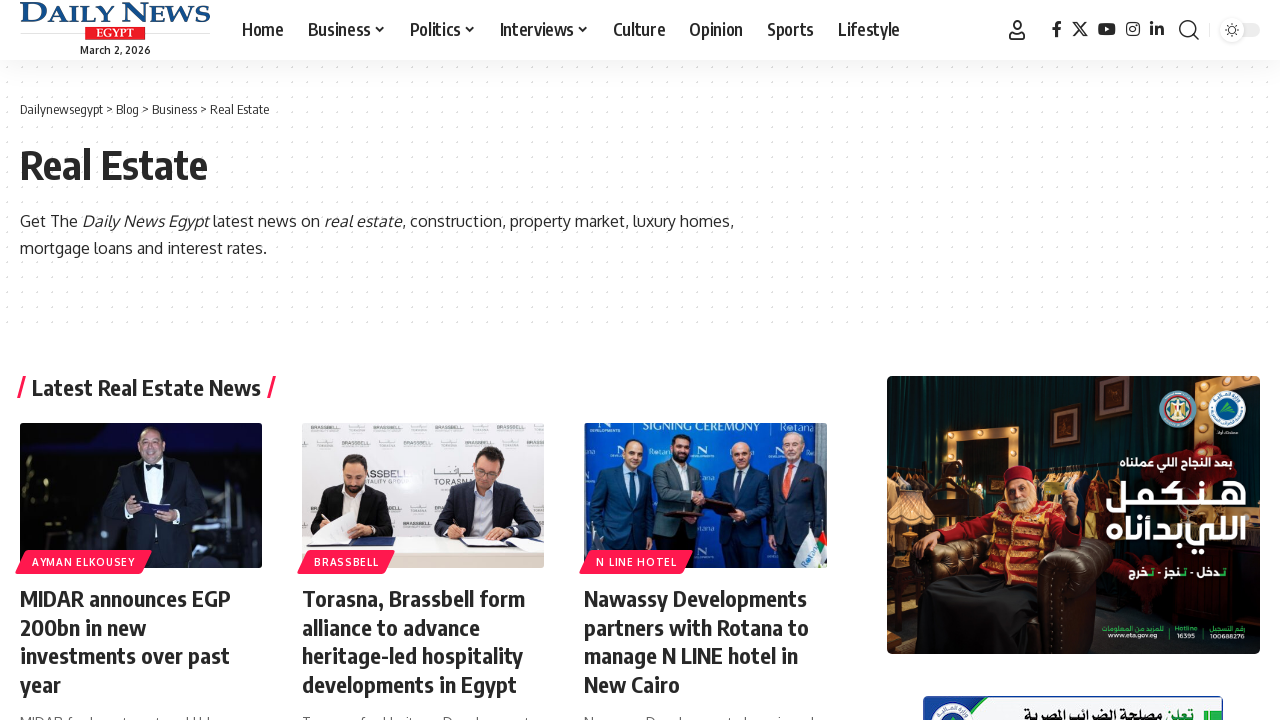

Verified articles are visible on the page
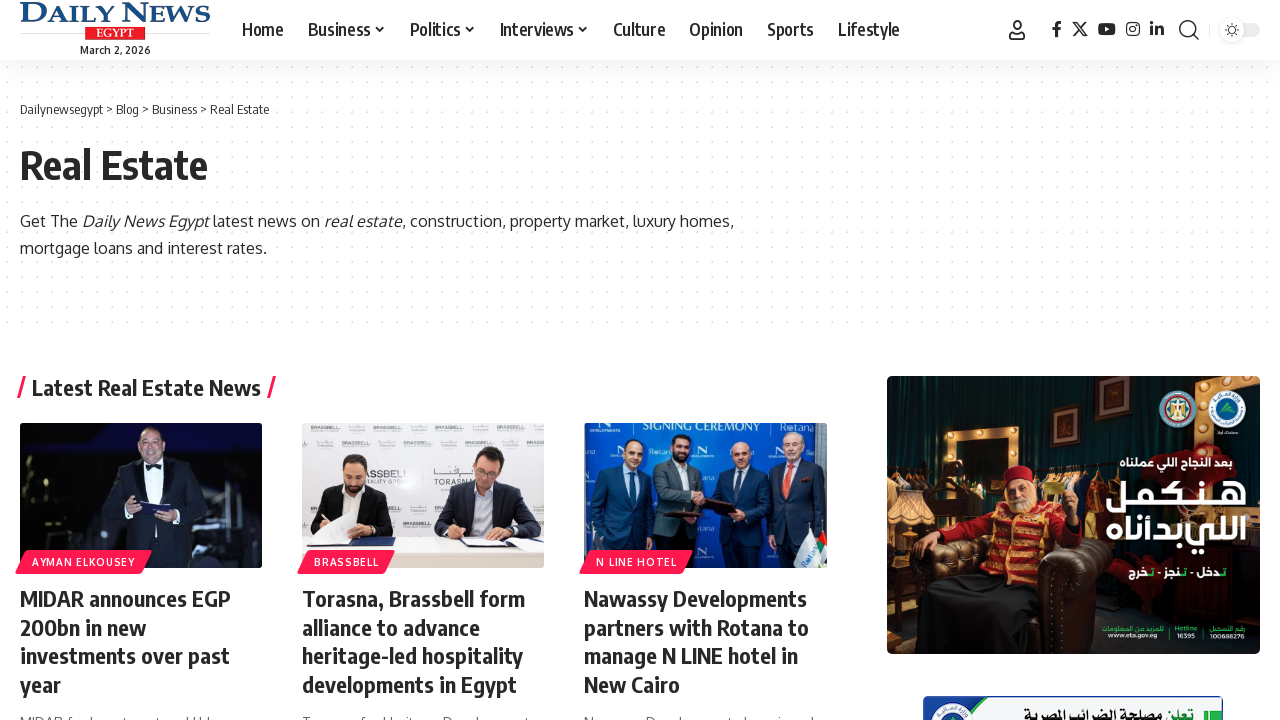

Located next pagination button
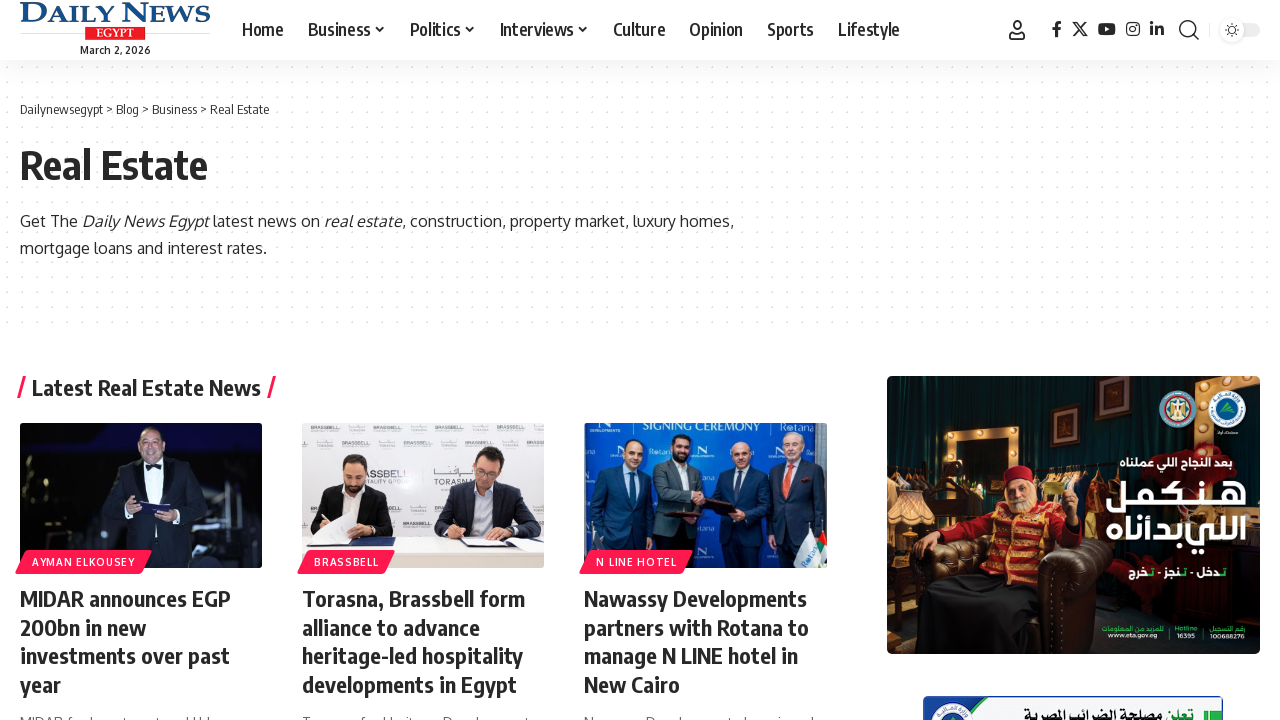

Clicked next pagination button to load next page at (632, 360) on a.next
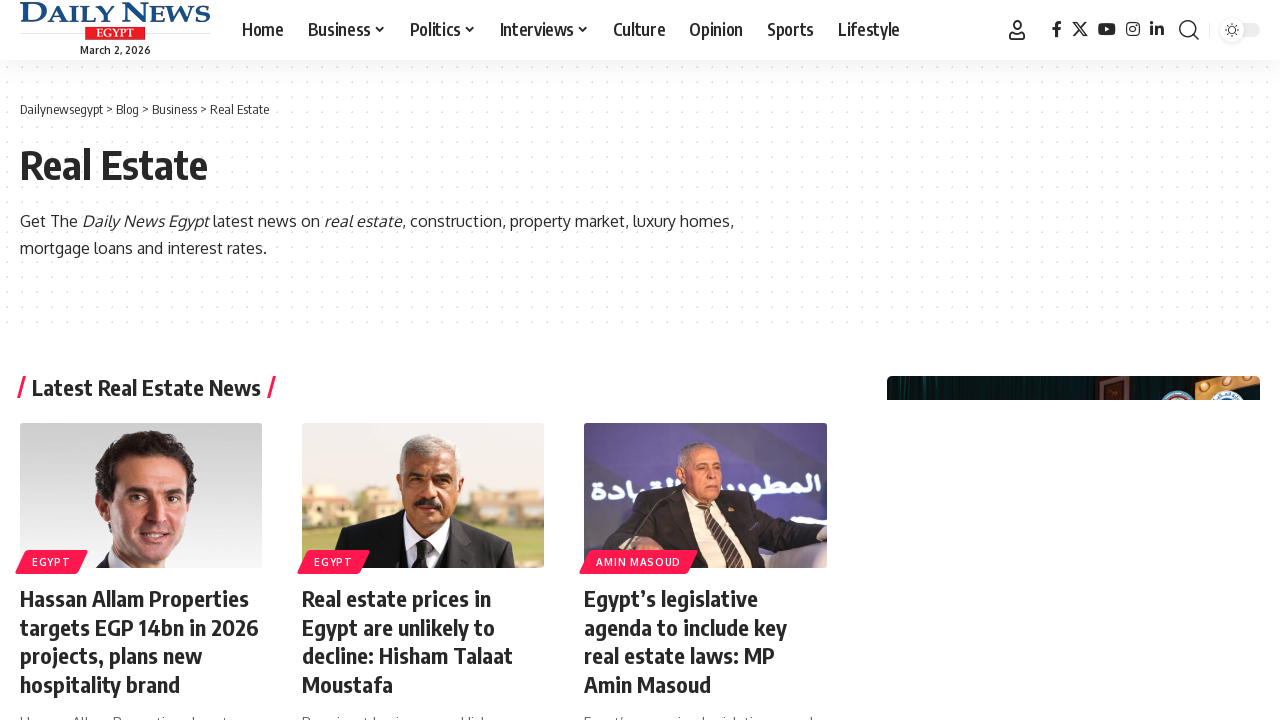

Waited for new articles to load after pagination
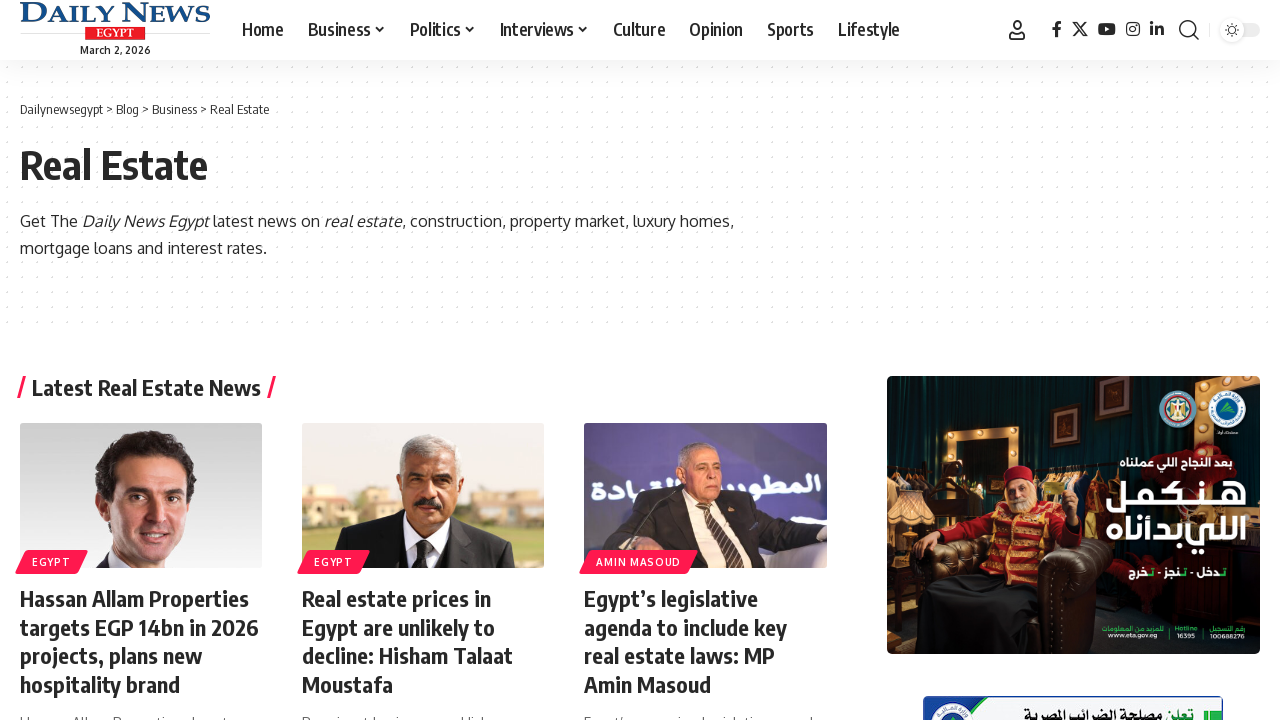

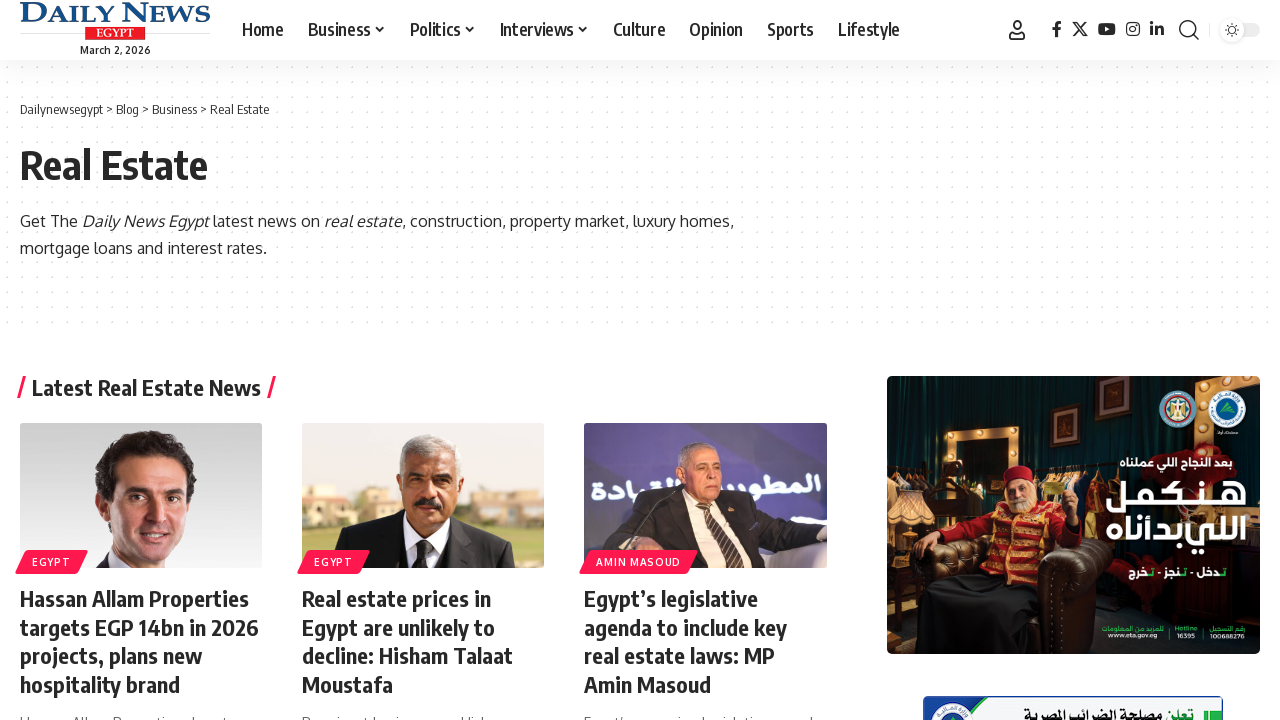